Tests a signup form by filling in first name, last name, and email fields, then submitting the form

Starting URL: https://secure-retreat-92358.herokuapp.com/

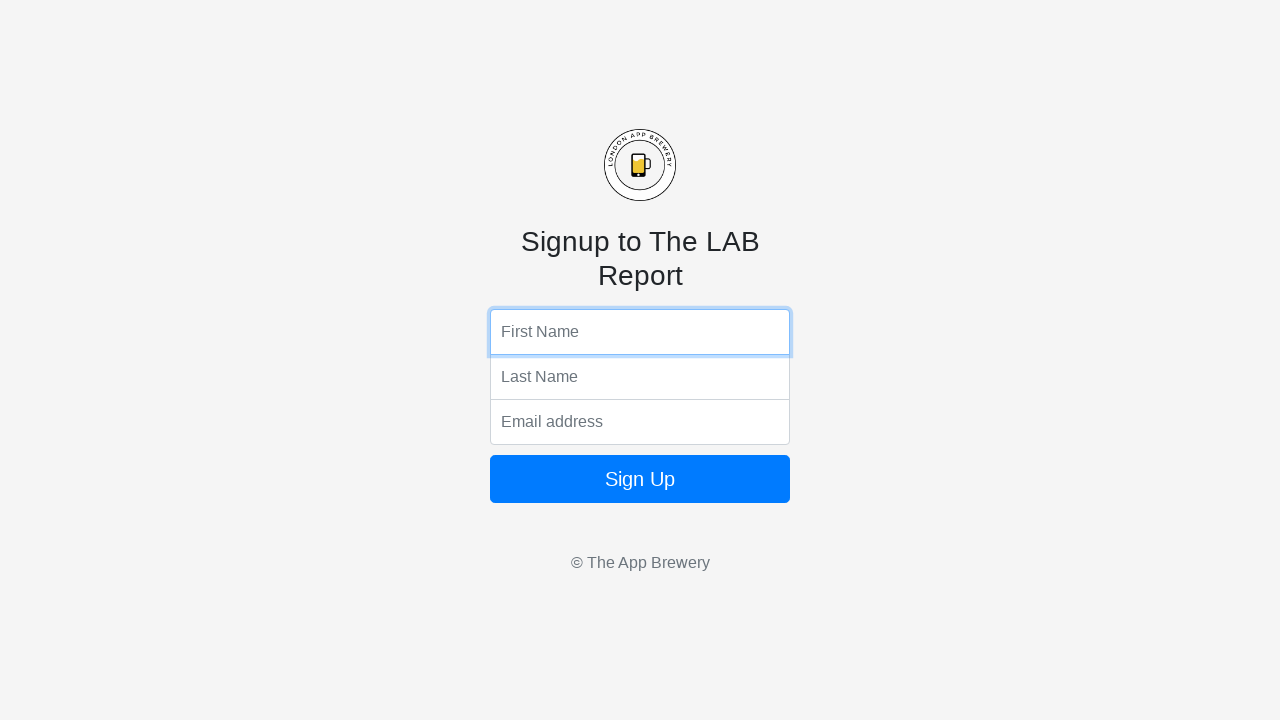

Navigated to signup form page
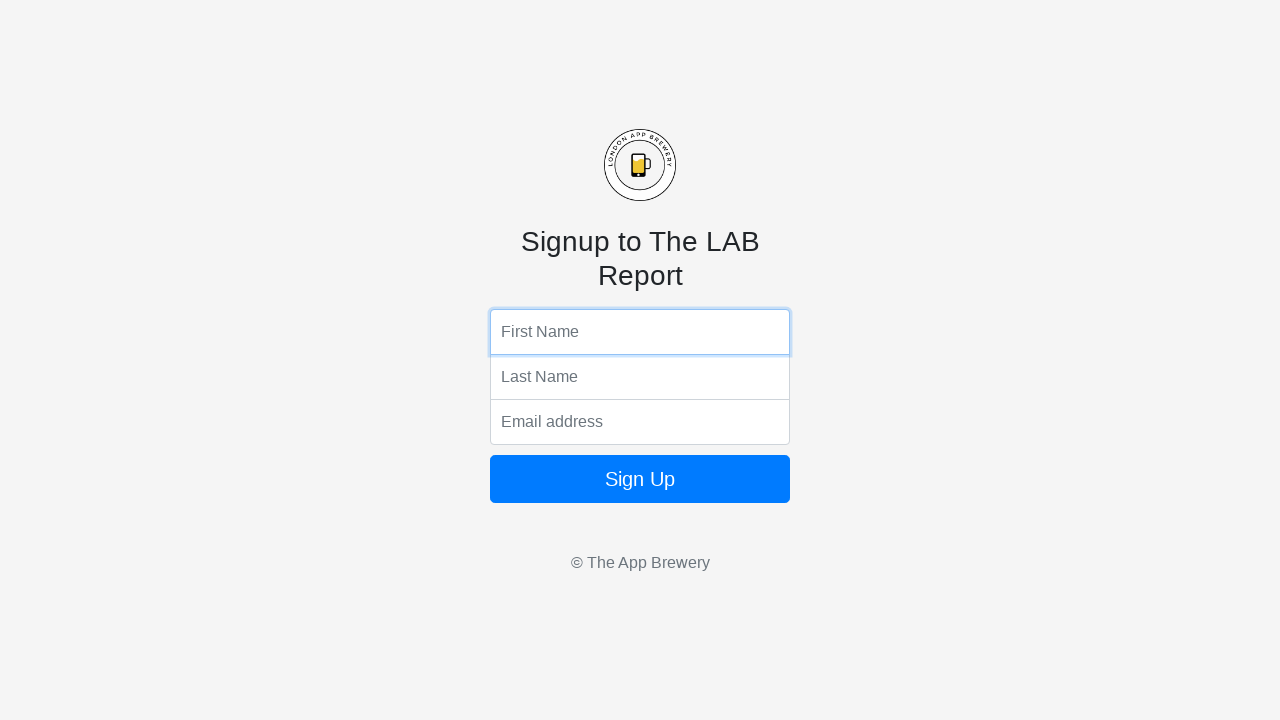

Filled first name field with 'Alexandra' on input[name='fName']
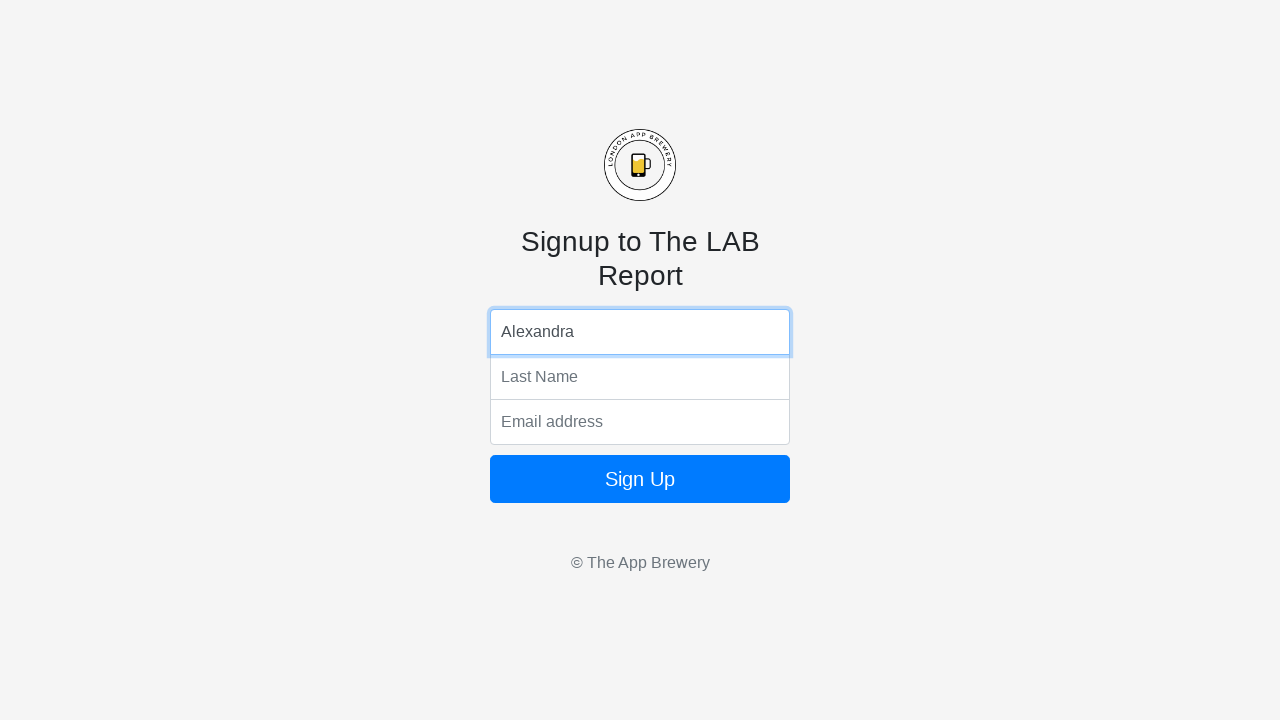

Filled last name field with 'Mitchell' on input[name='lName']
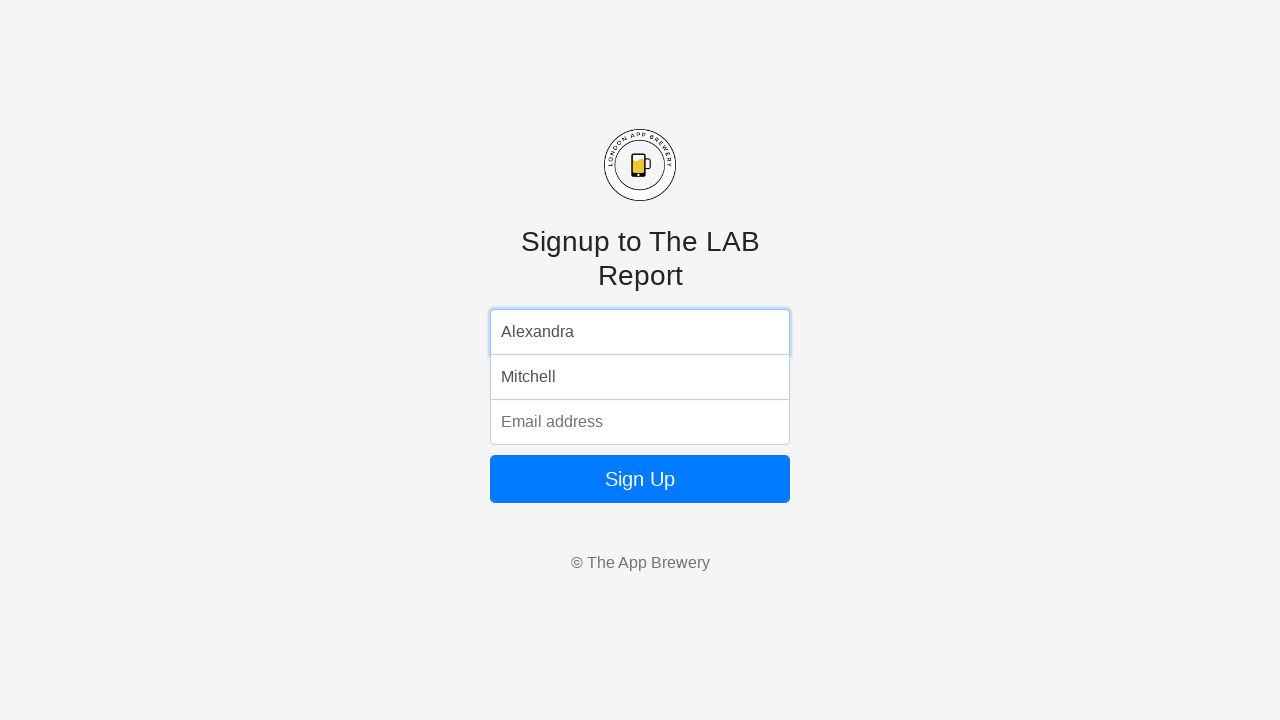

Filled email field with 'alexandra.mitchell@example.com' on input[name='email']
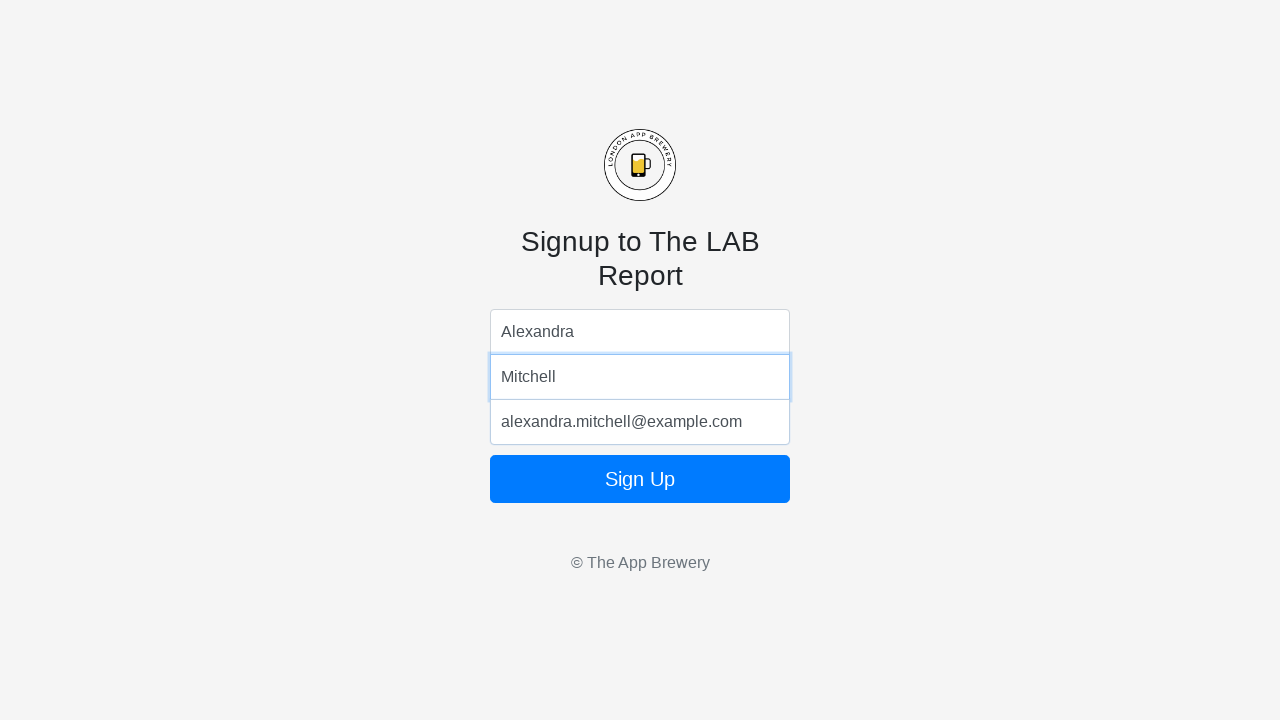

Clicked signup button to submit form at (640, 479) on form button
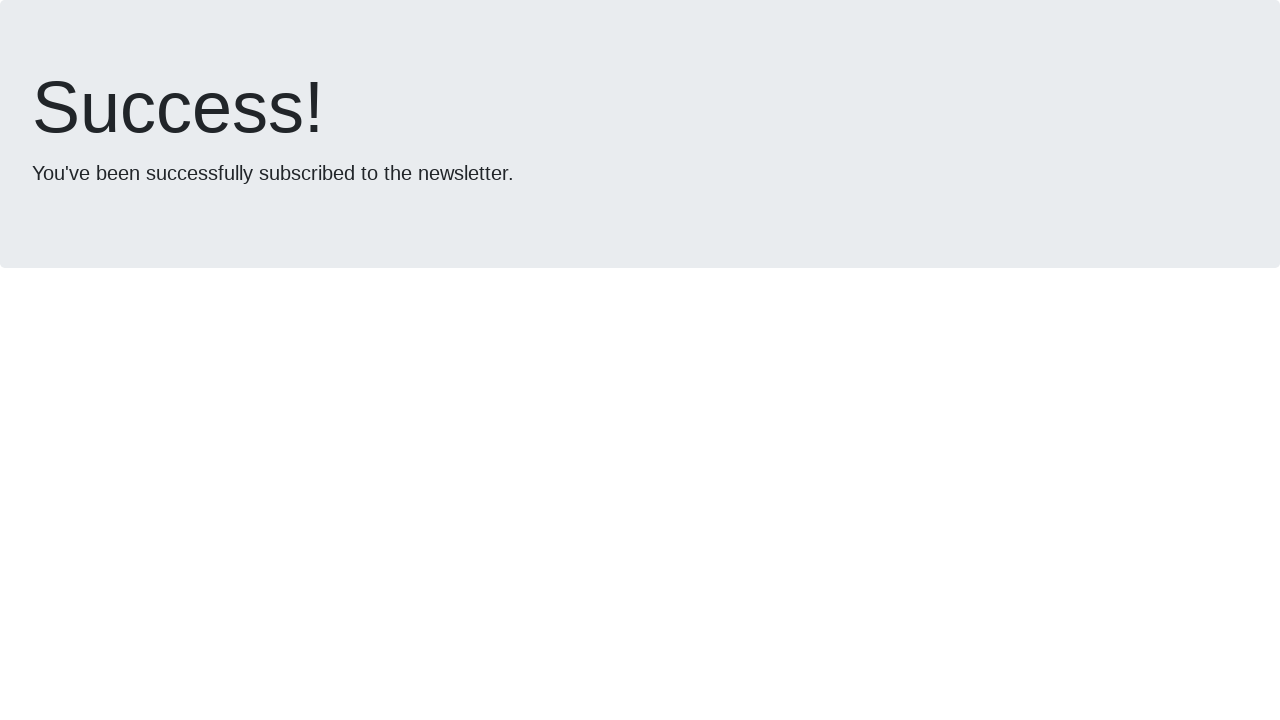

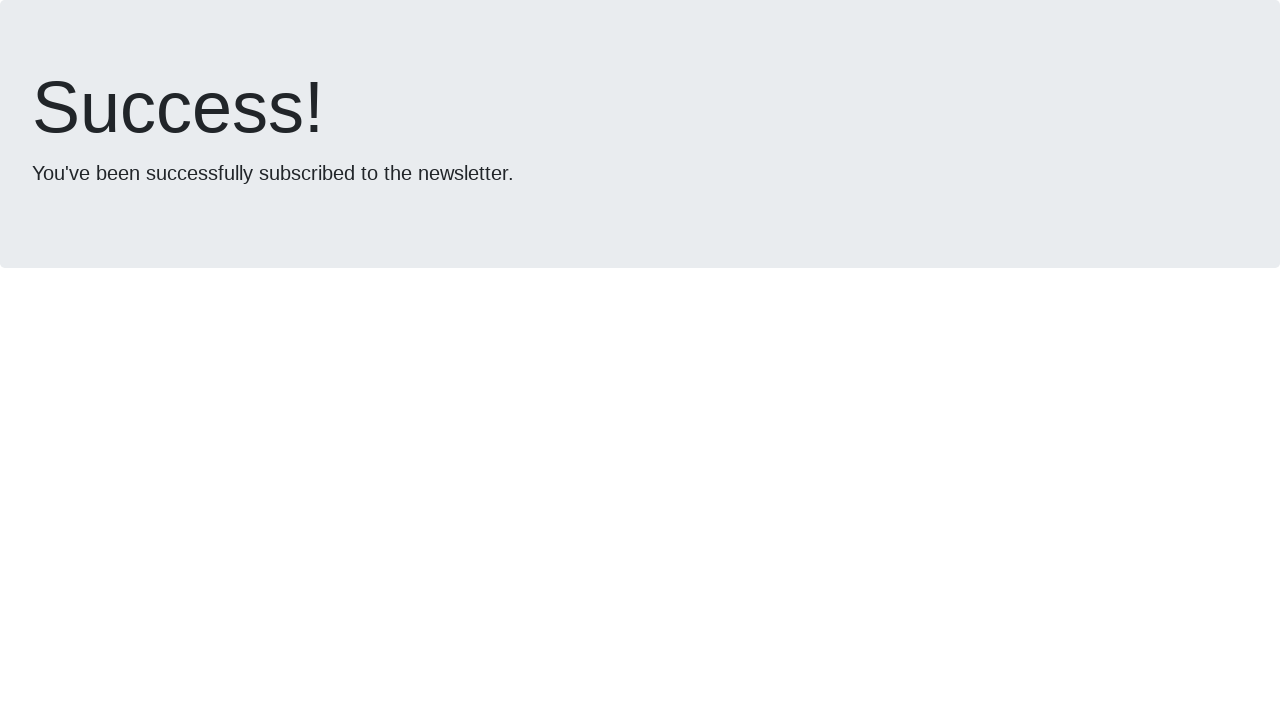